Tests JavaScript alert and confirm dialog interactions by entering a name, triggering alerts, and handling accept/dismiss actions

Starting URL: https://rahulshettyacademy.com/AutomationPractice/

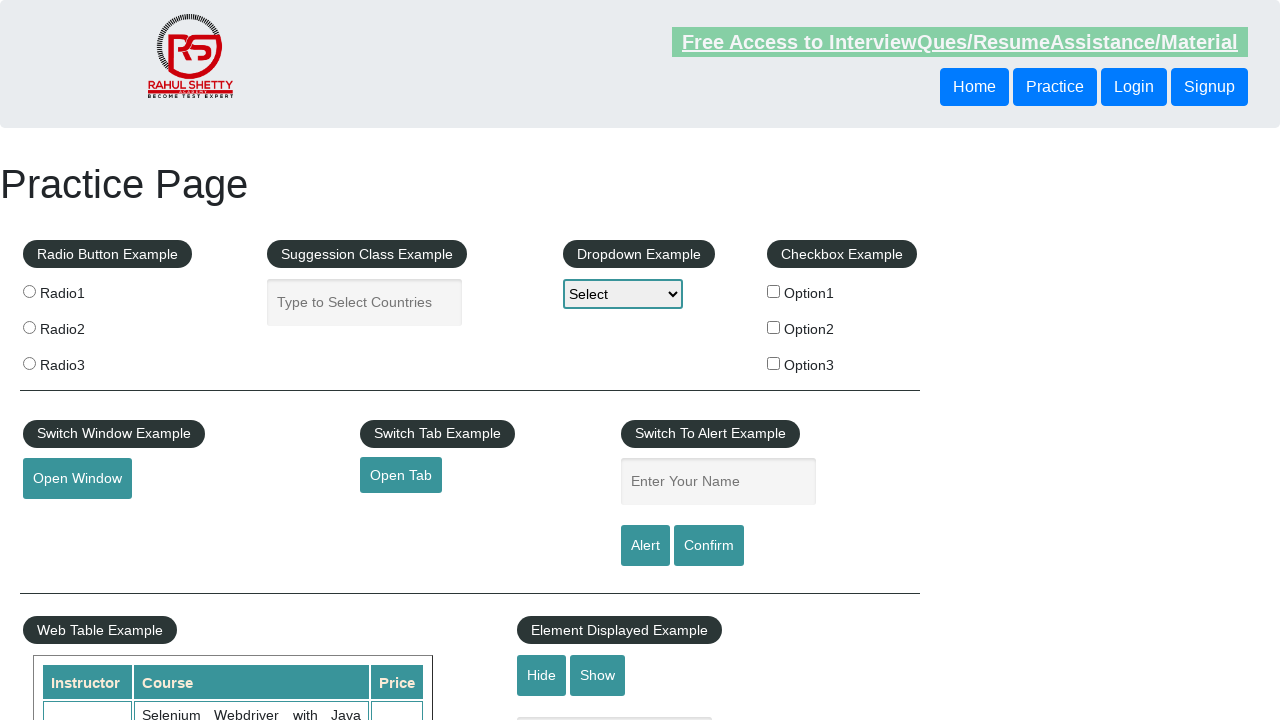

Entered 'Kelly' in the name text field on #name
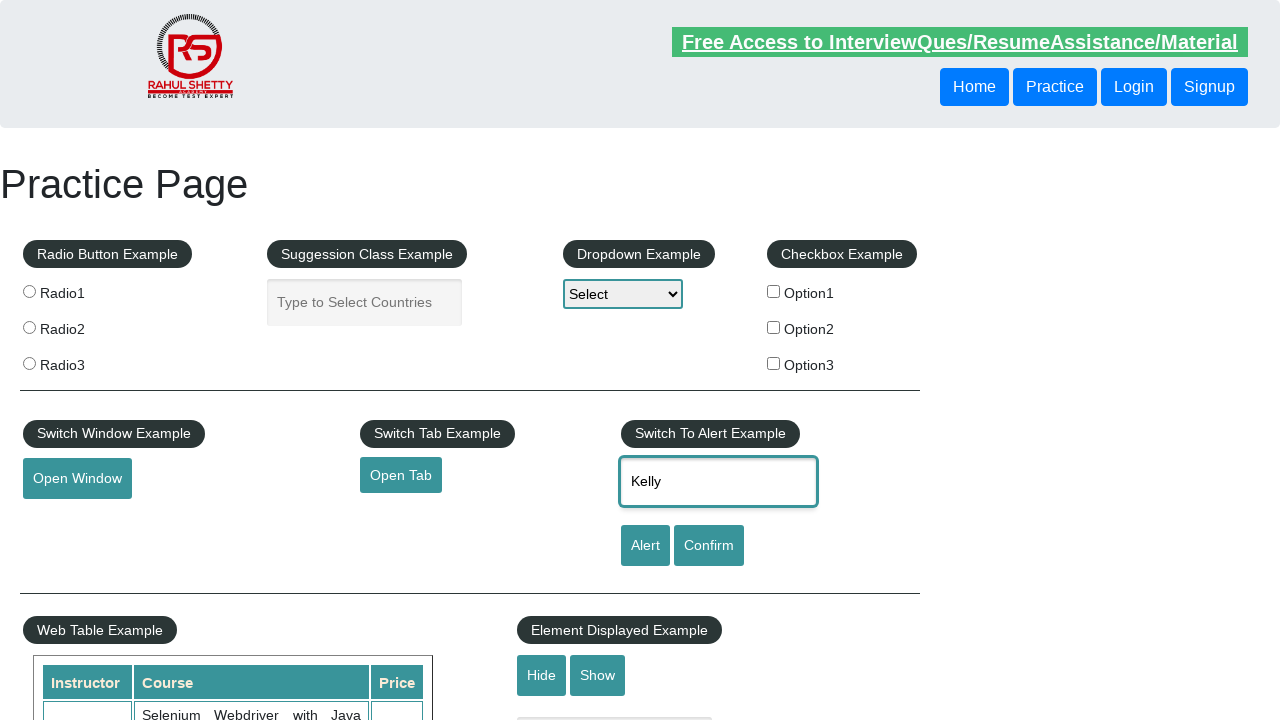

Clicked the Alert button to trigger JavaScript alert dialog at (645, 546) on #alertbtn
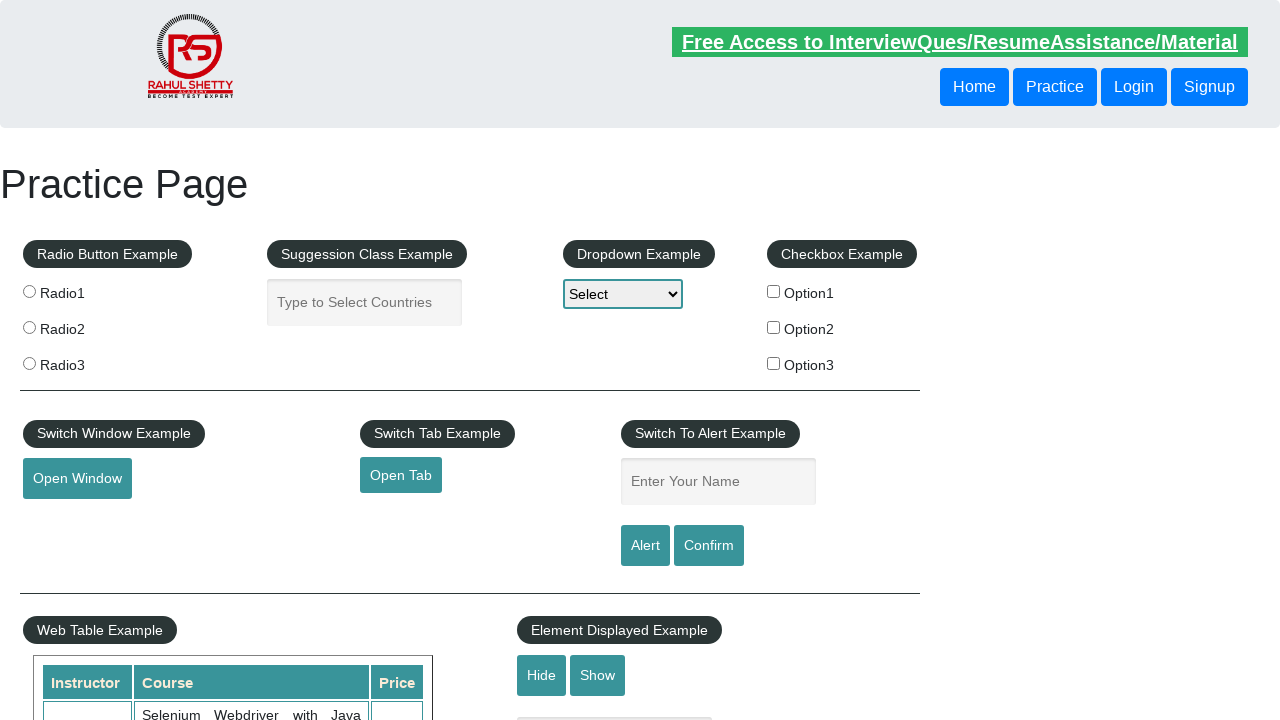

Set up dialog handler to accept alert dialog
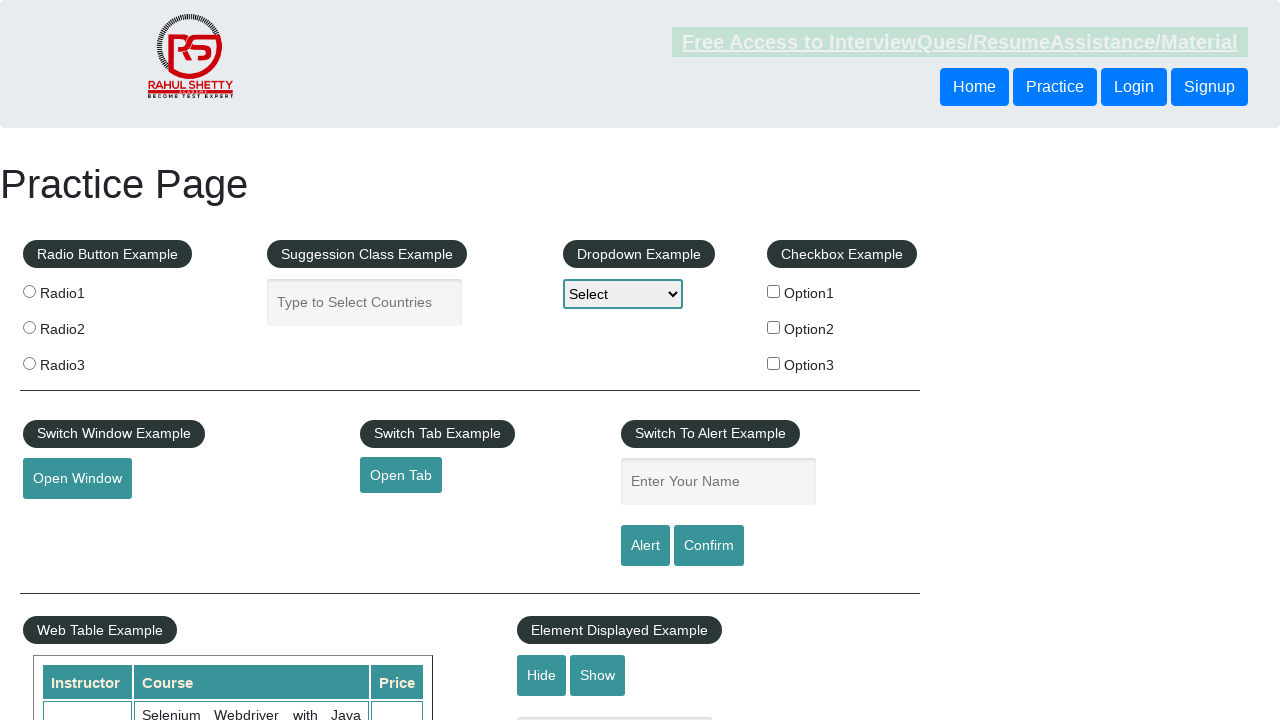

Waited 1 second for alert dialog to be handled
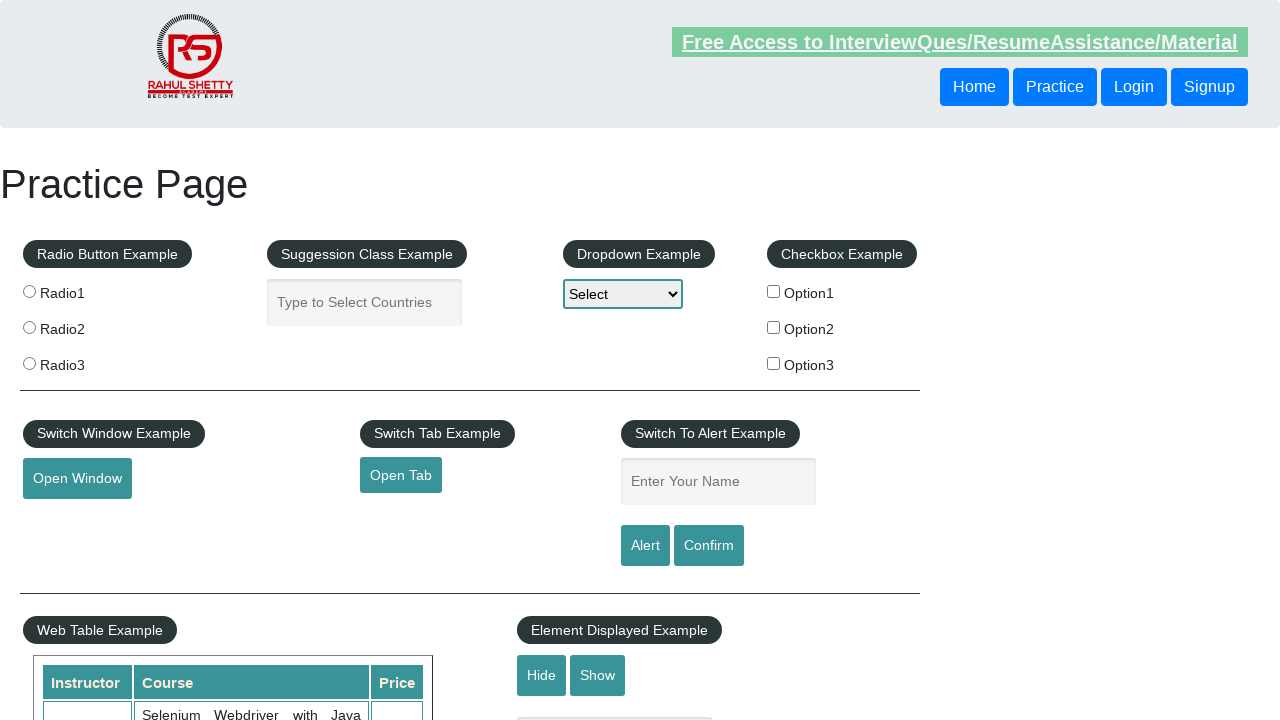

Entered 'Kelly' again in the name text field on #name
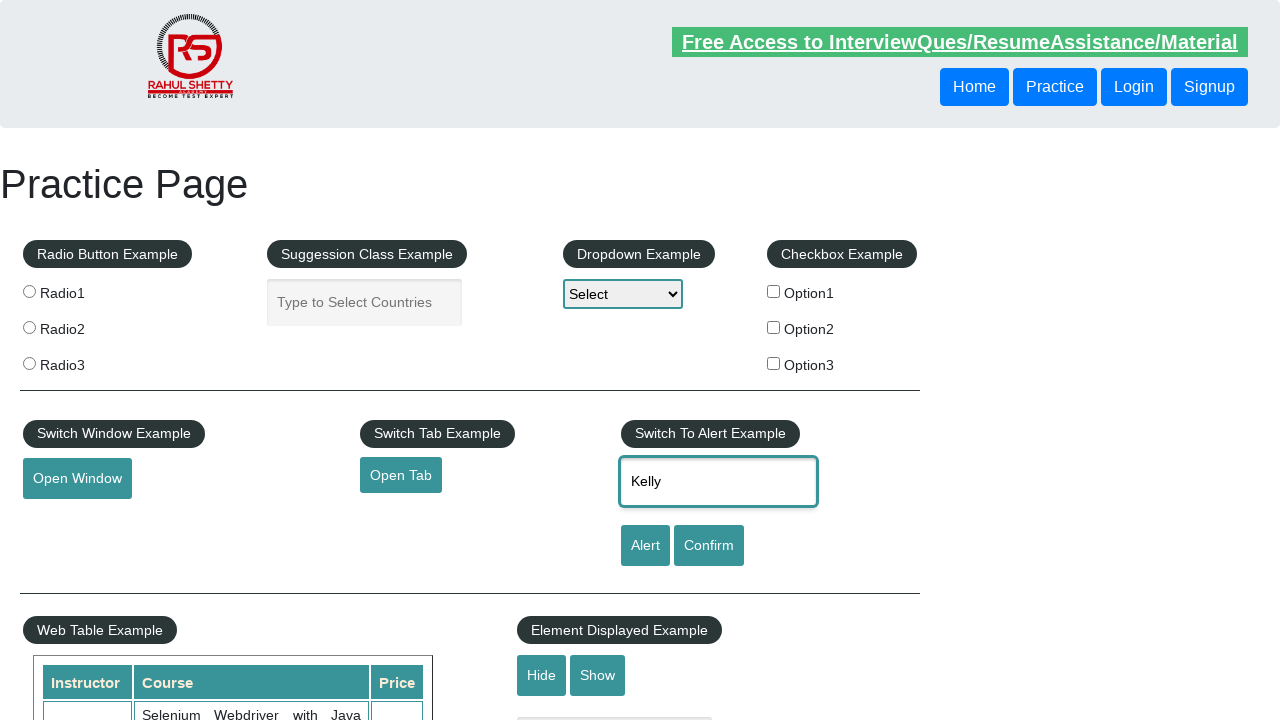

Clicked the Confirm button to trigger JavaScript confirm dialog at (709, 546) on #confirmbtn
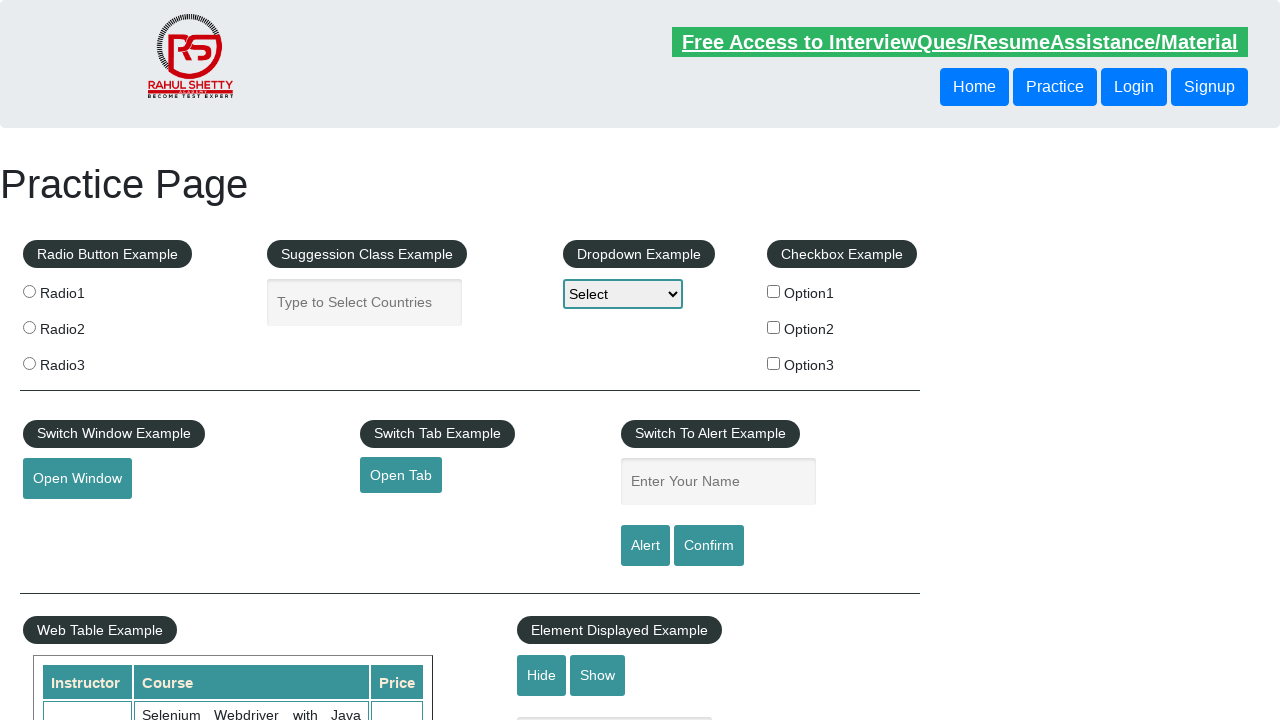

Set up dialog handler to dismiss confirm dialog
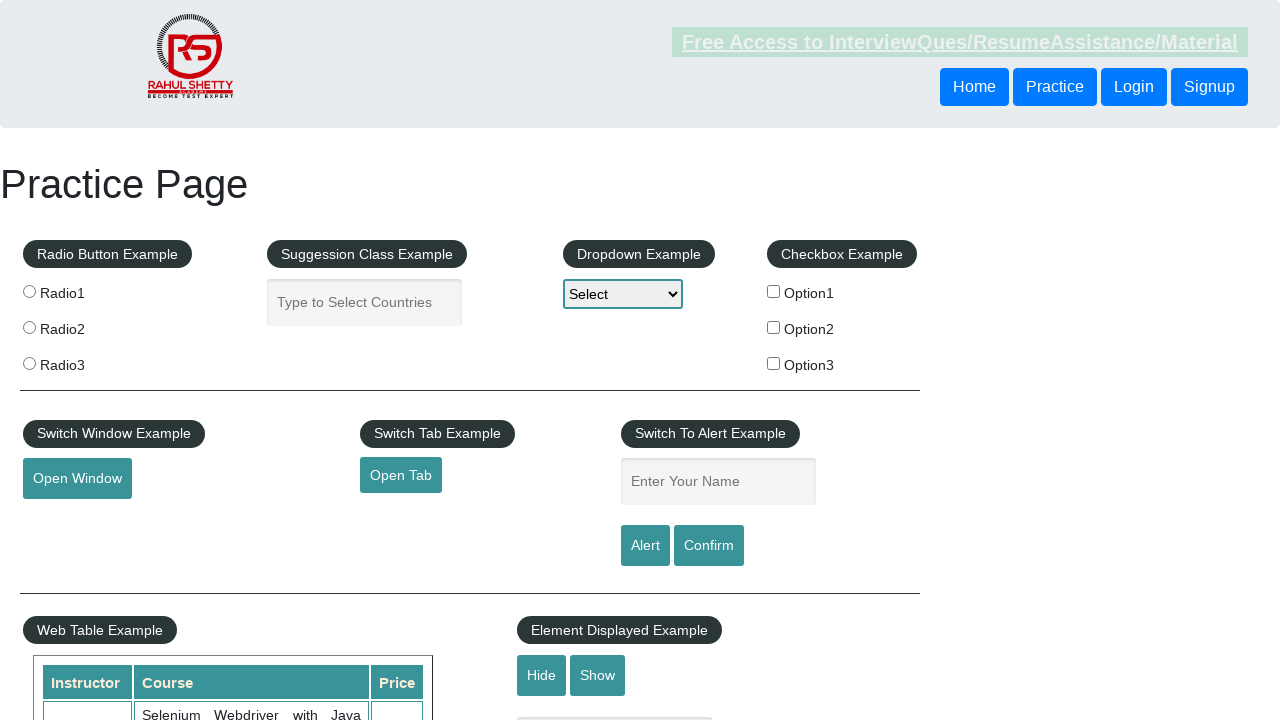

Waited 1 second for confirm dialog to be handled
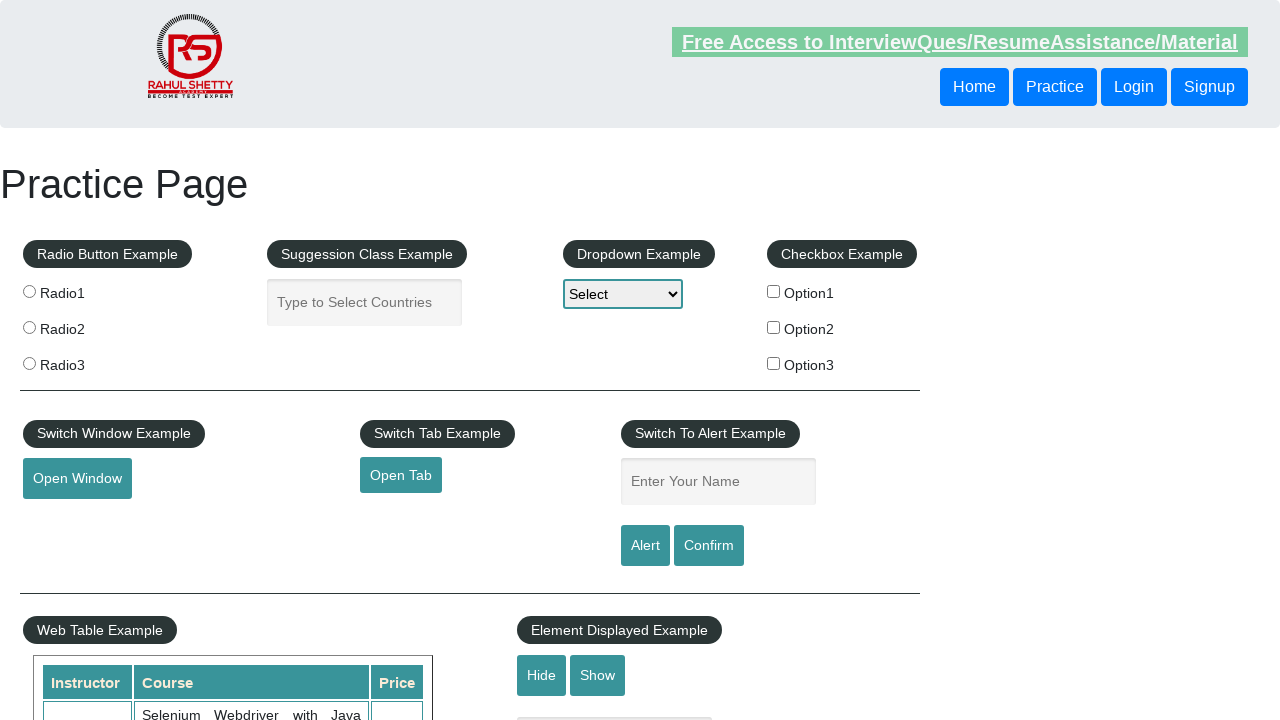

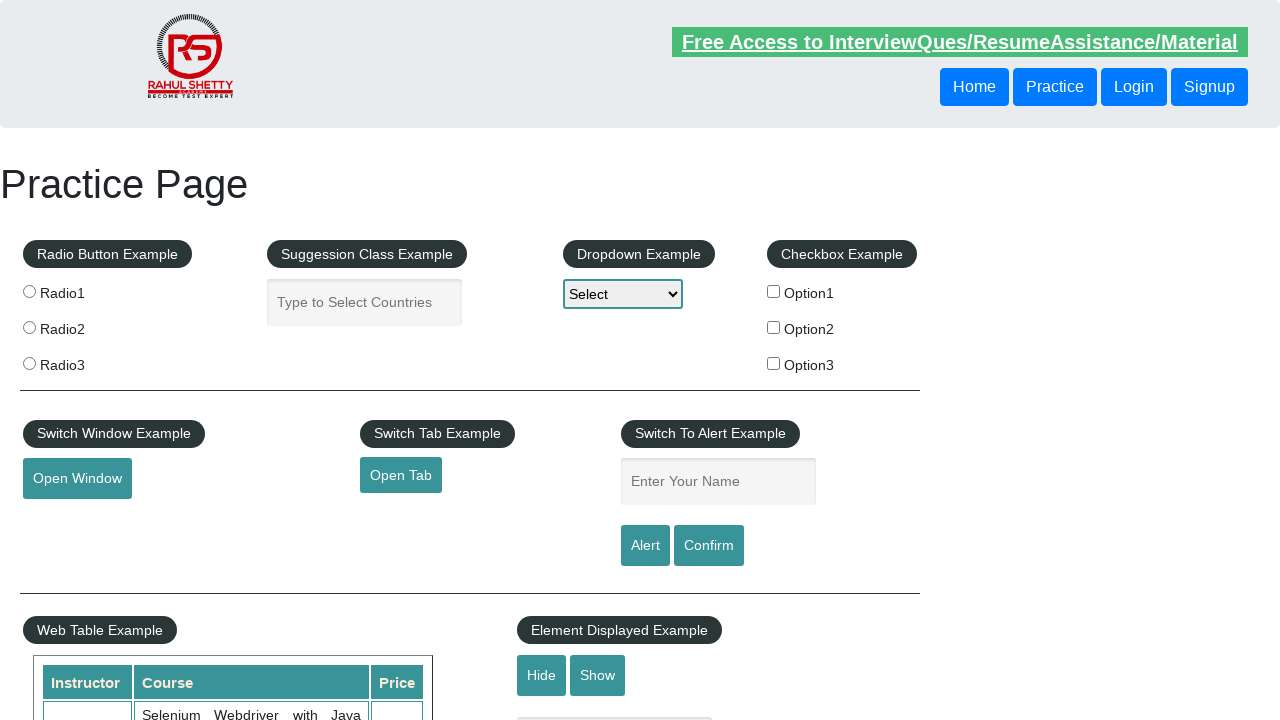